Tests filling a text input field in an automation sandbox page with sample text

Starting URL: https://thefreerangetester.github.io/sandbox-automation-testing/

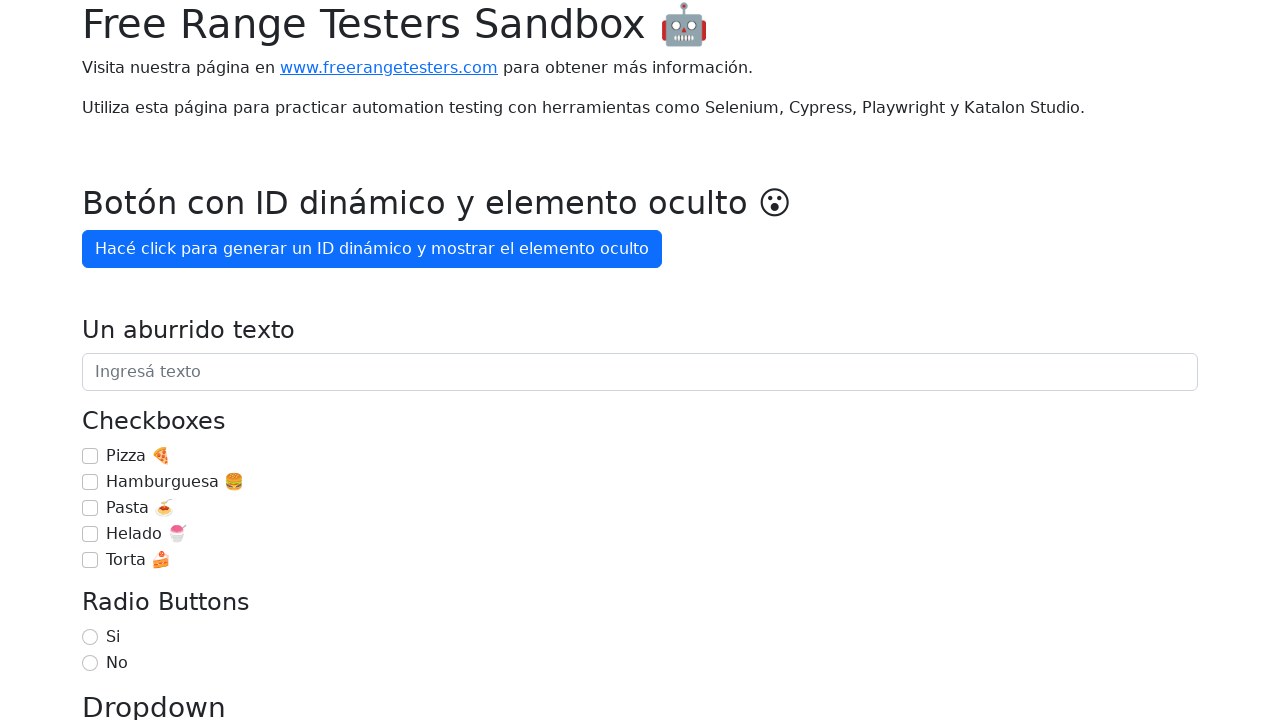

Filled text input field with 'Estoy aprendiendo Playwright ✅' on input[placeholder='Ingresá texto']
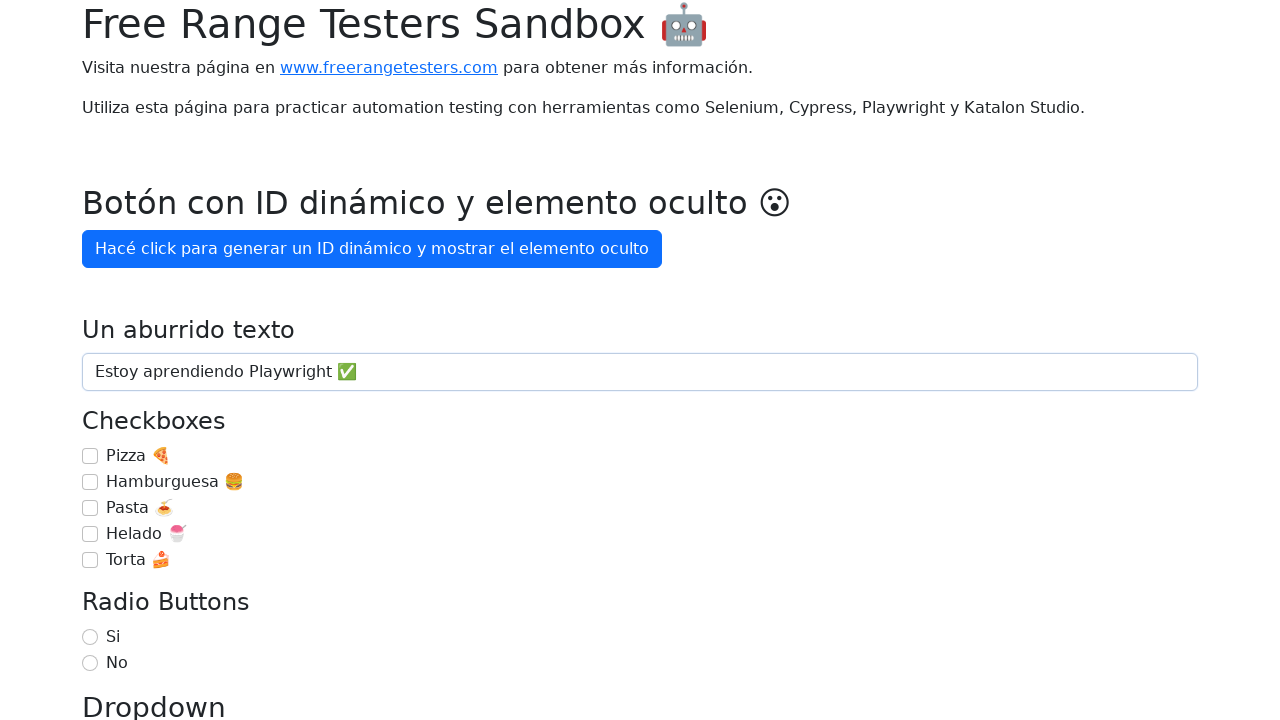

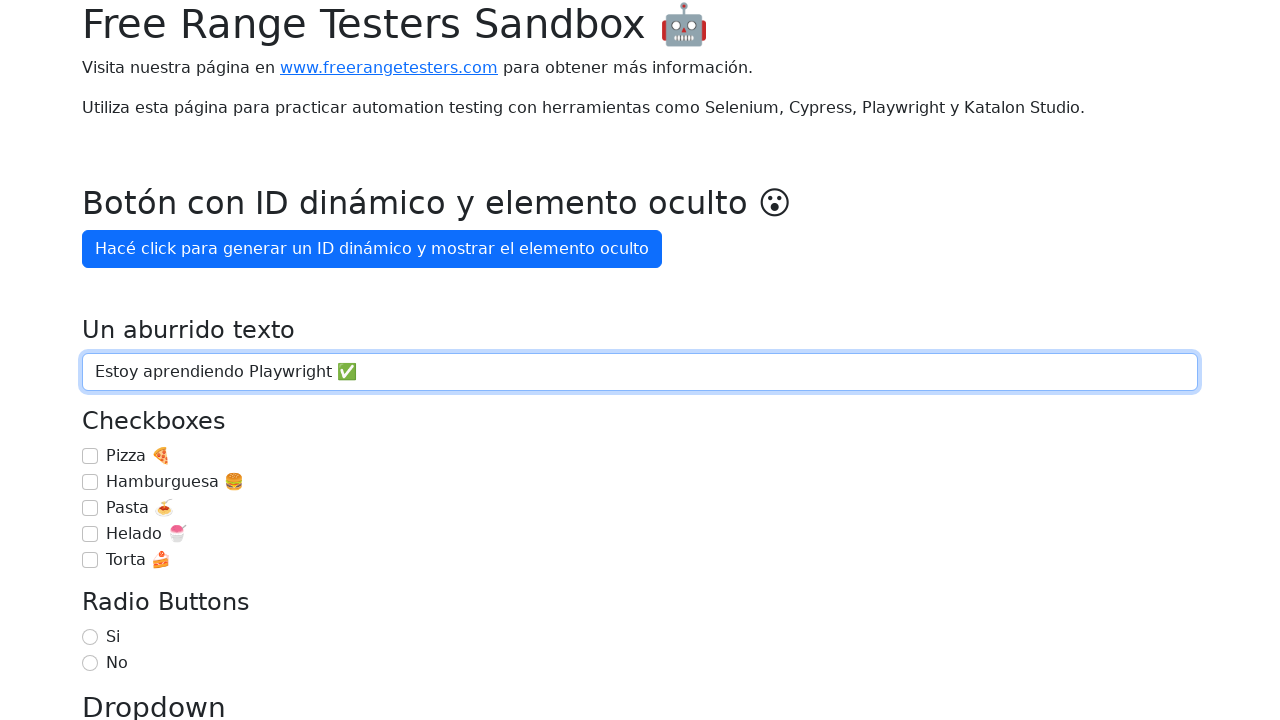